Navigates through product categories on a demo online shop, clicks on "Laptops" category, selects "Sony vaio i5" product, and verifies the price is $790.

Starting URL: https://www.demoblaze.com/index.html

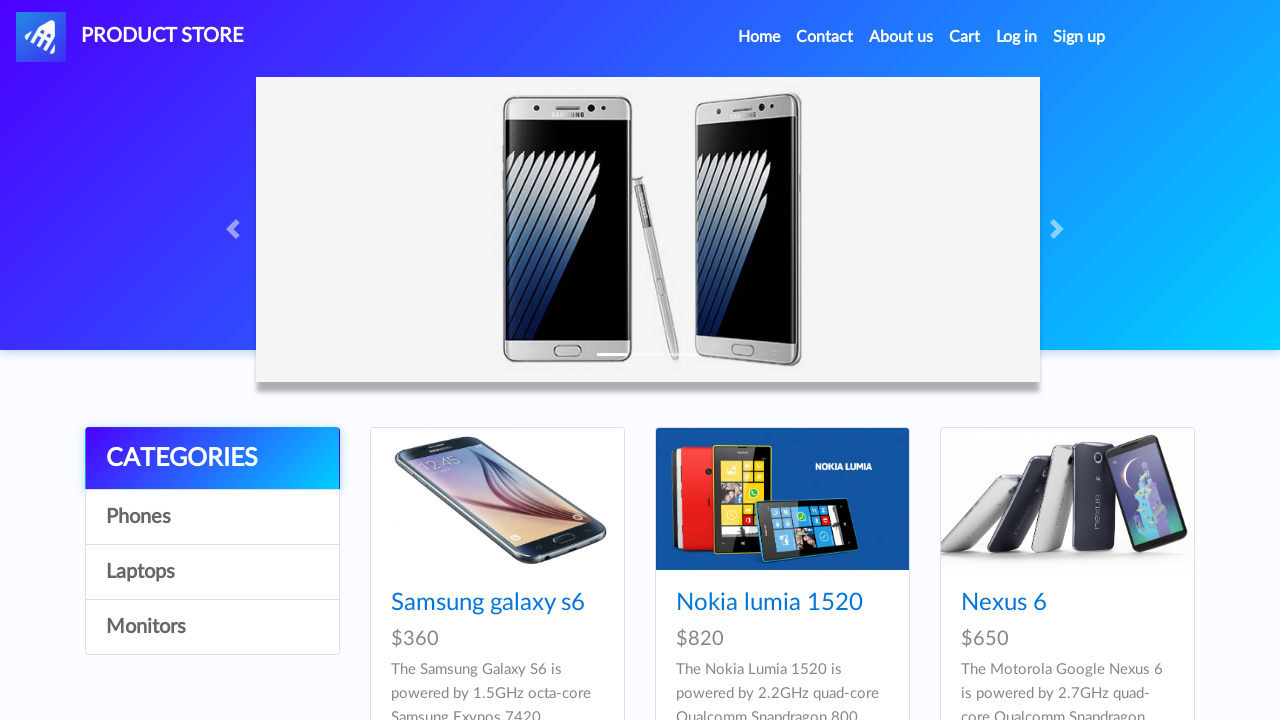

Clicked on Laptops category at (212, 572) on a:has-text('Laptops')
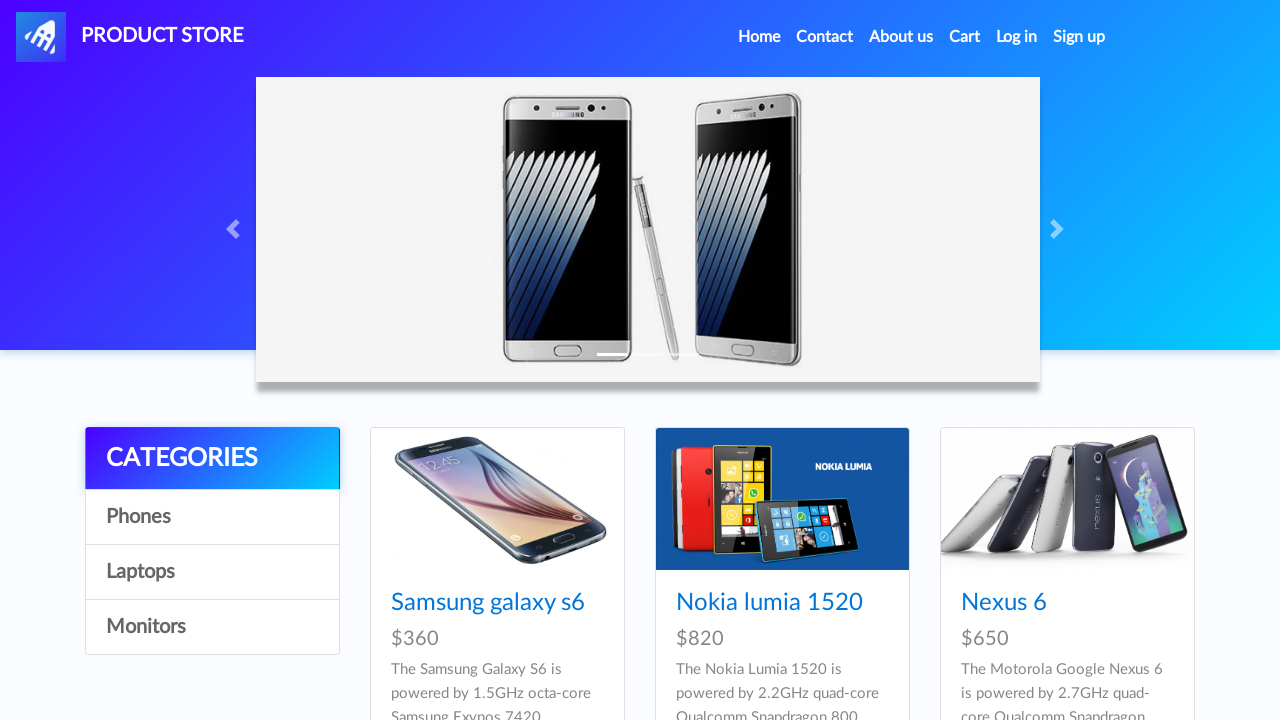

Waited for products to load
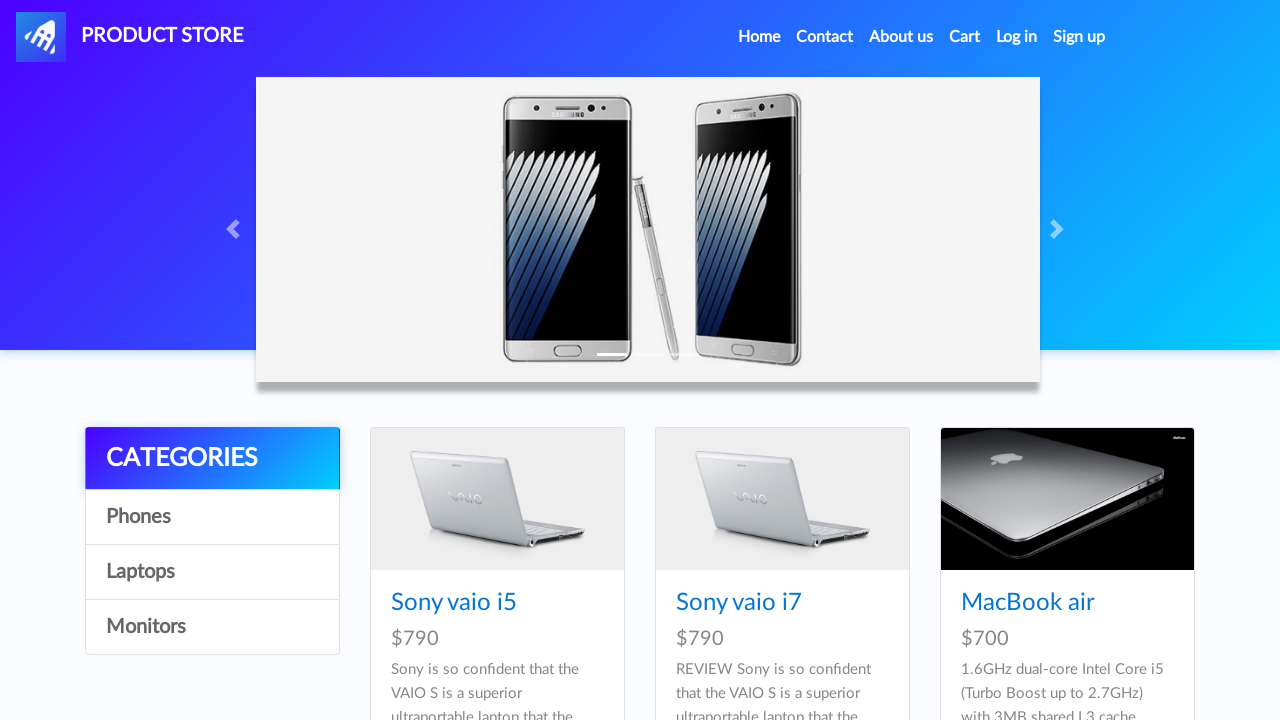

Clicked on Sony vaio i5 product at (454, 603) on a:has-text('Sony vaio i5')
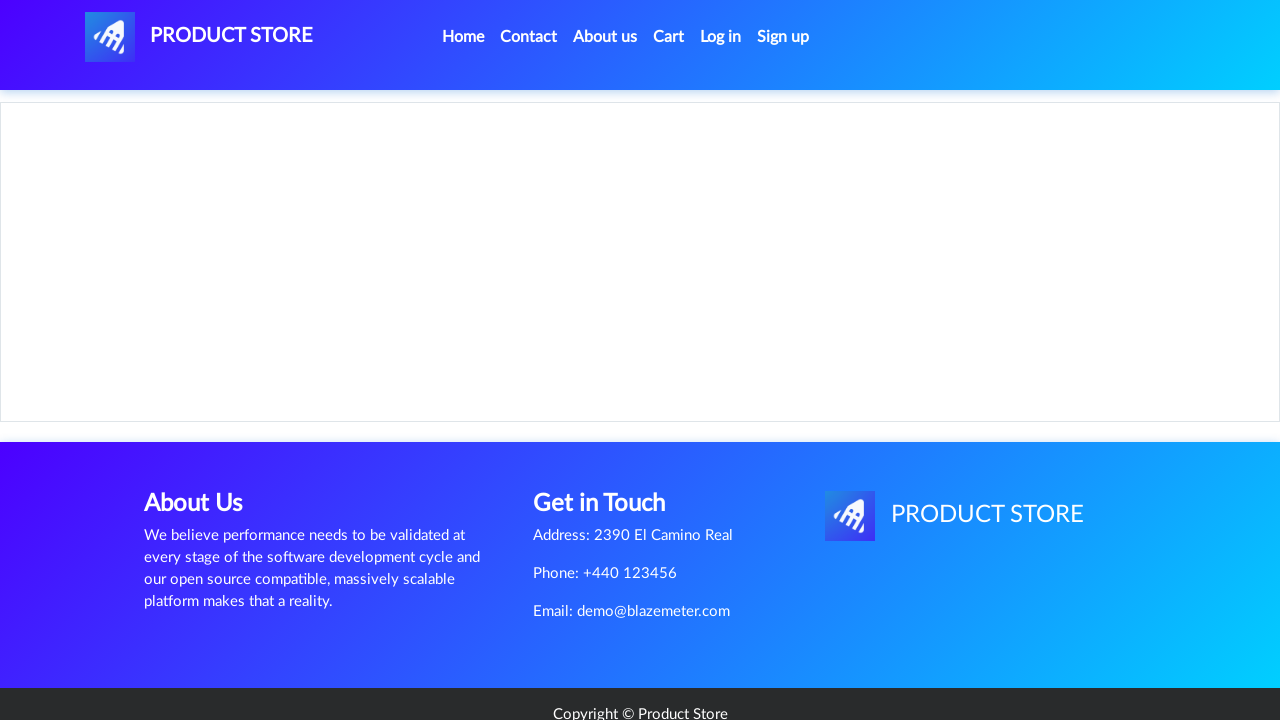

Waited for product page to load
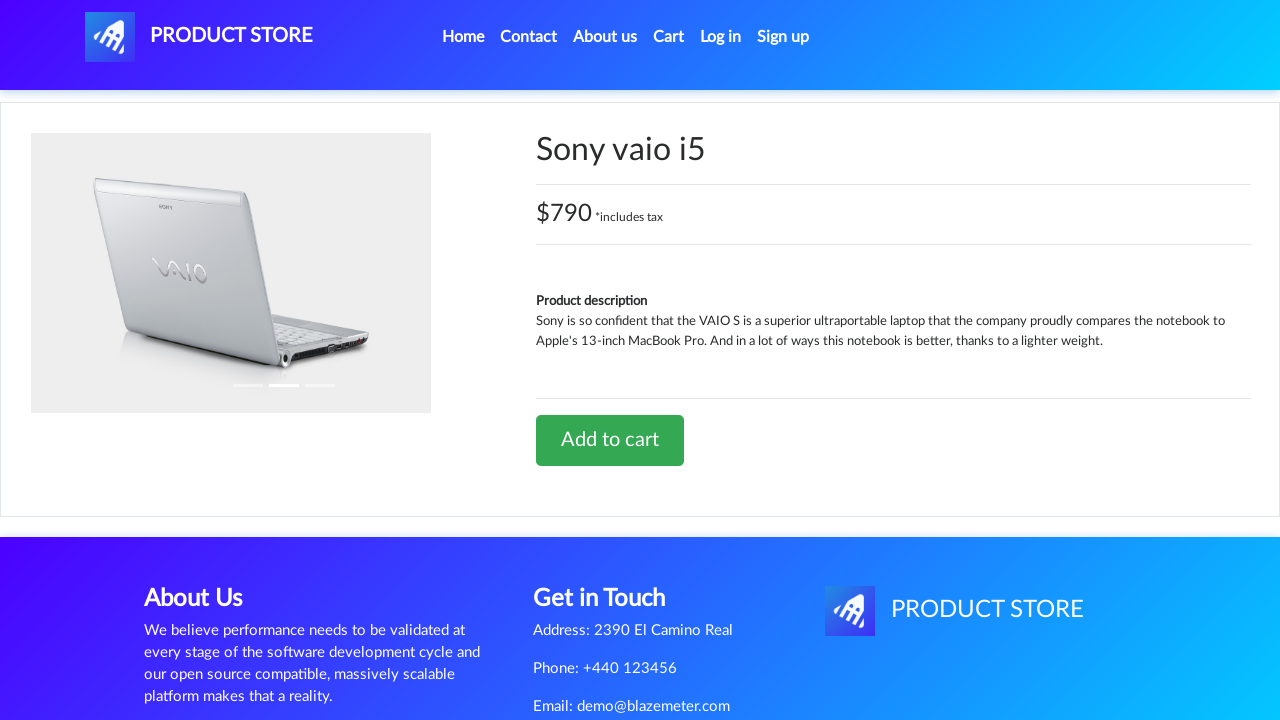

Retrieved price element text content
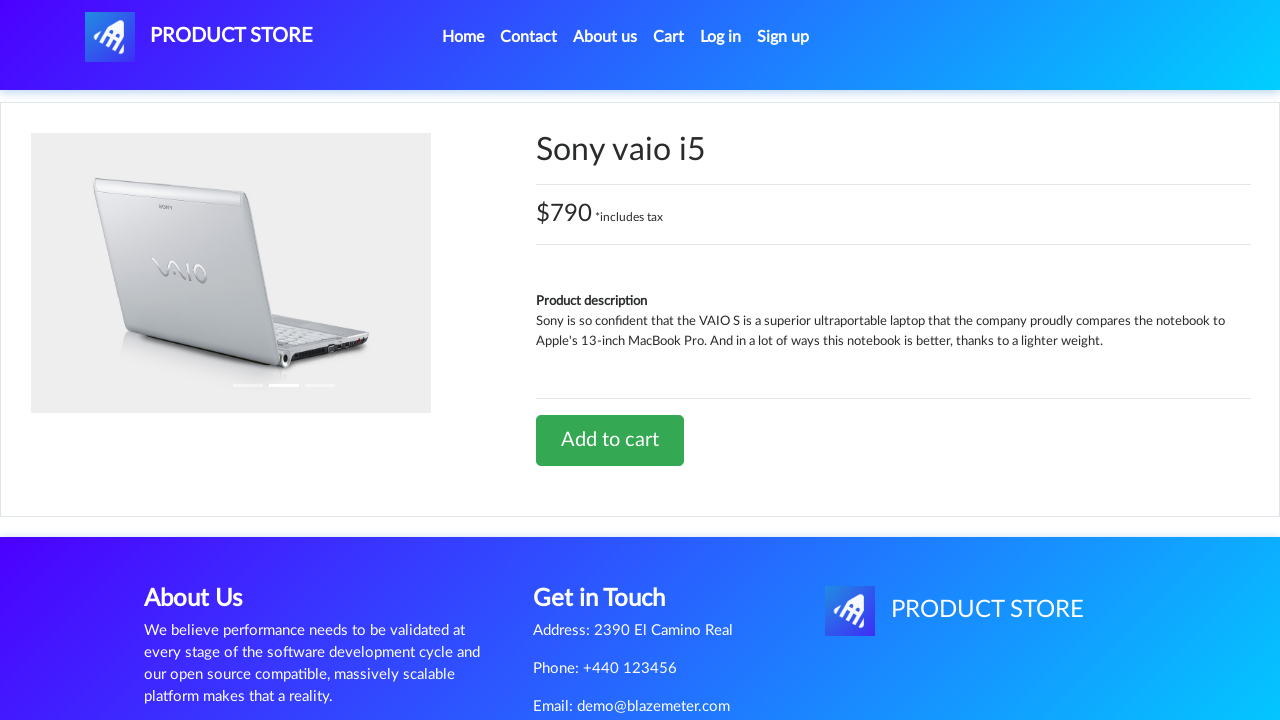

Extracted price value: $790
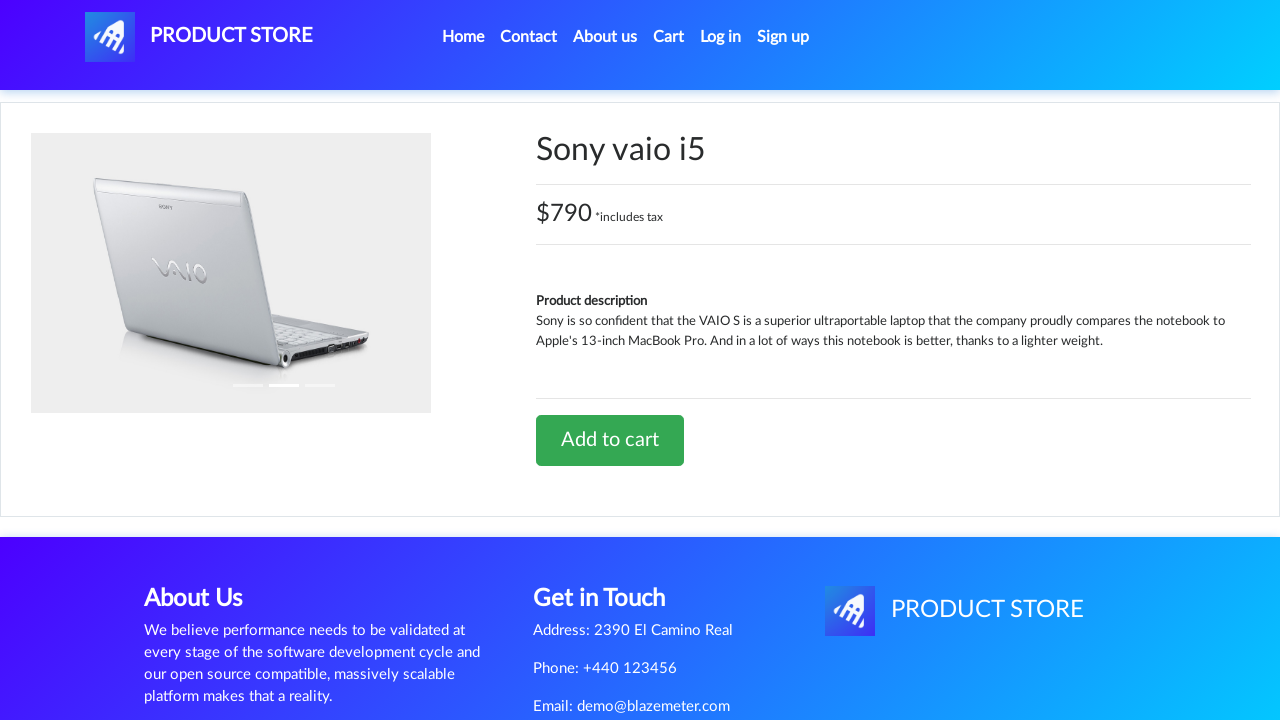

Verified price is $790
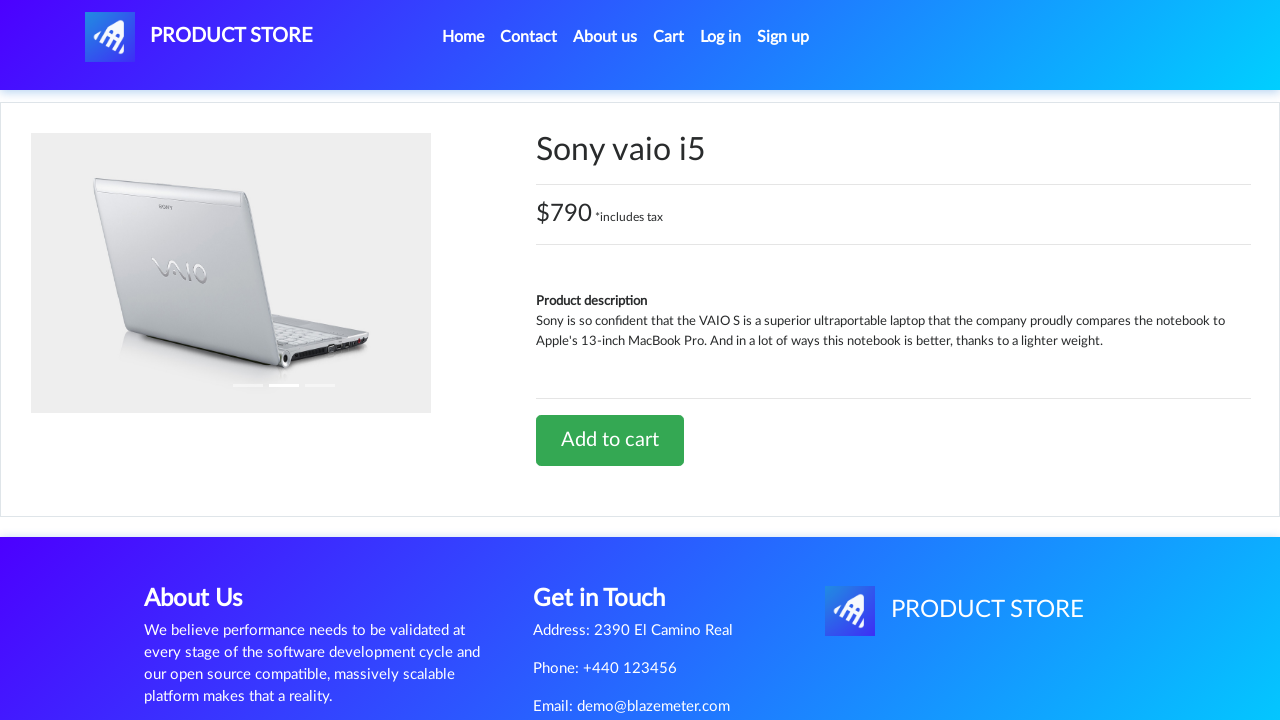

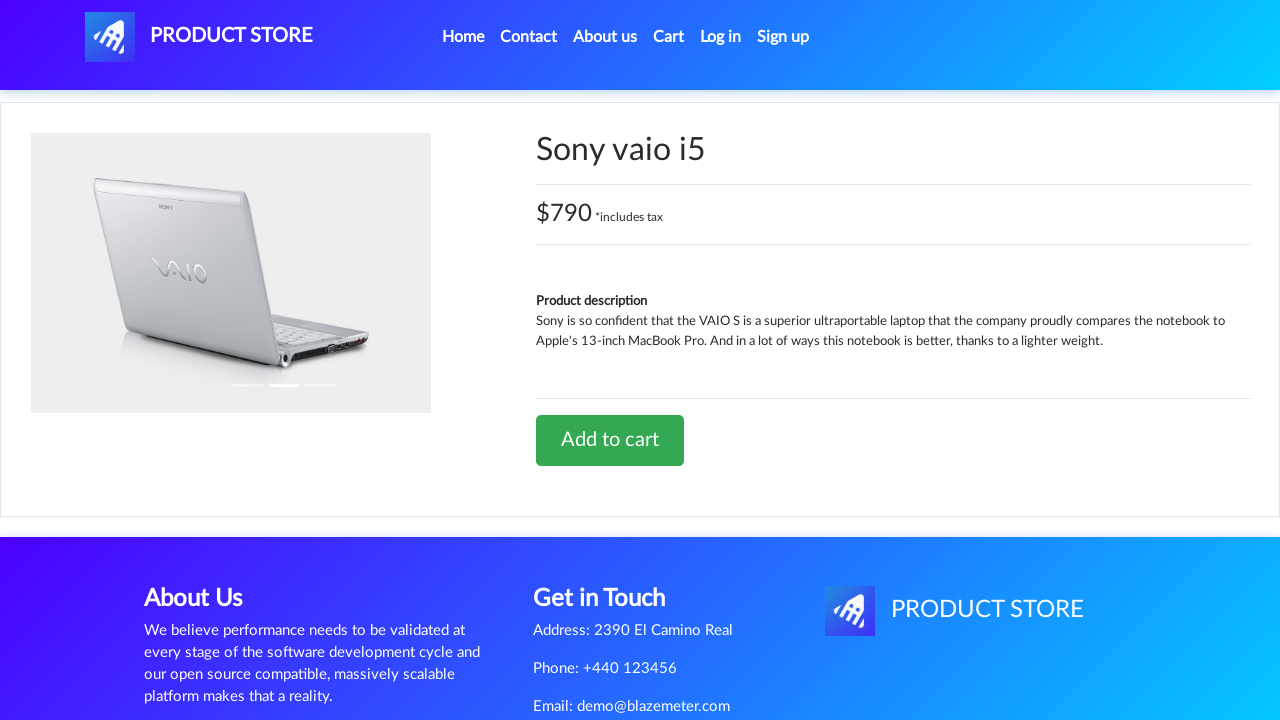